Tests Playwright homepage by verifying title, checking "Get Started" link attributes, clicking it, and verifying the Installation heading appears

Starting URL: http://playwright.dev

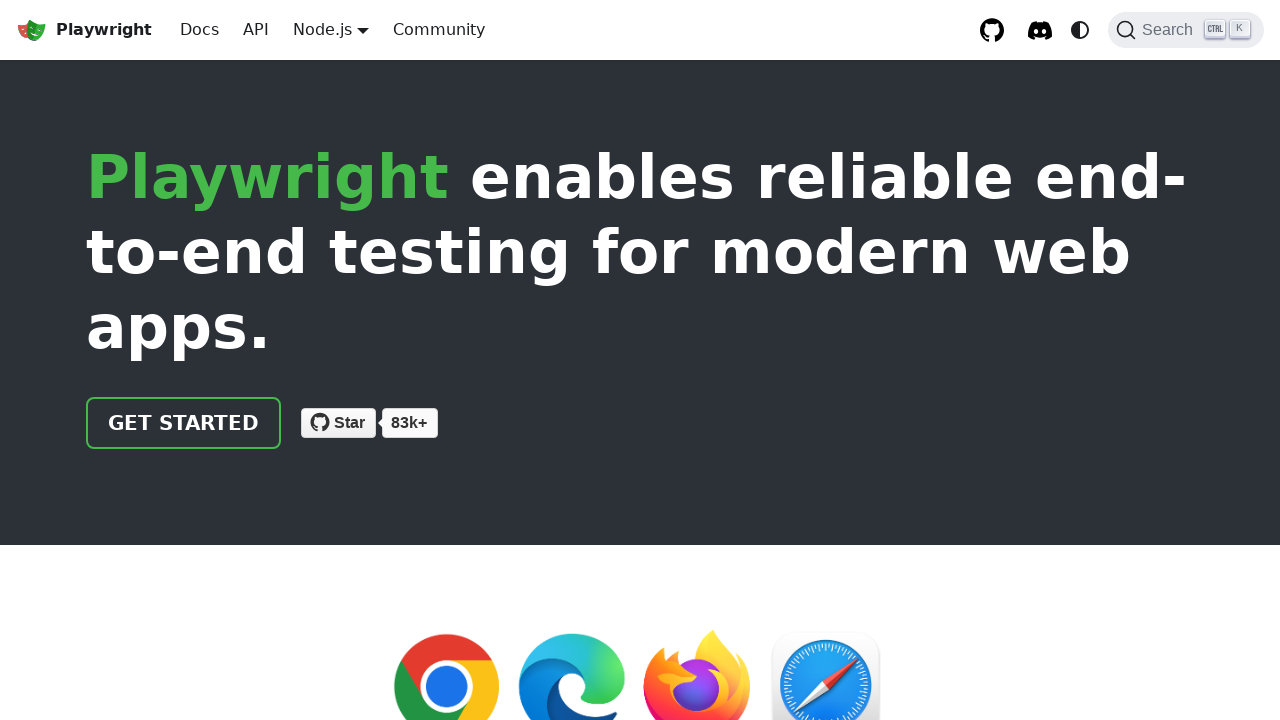

Verified page title contains 'Playwright'
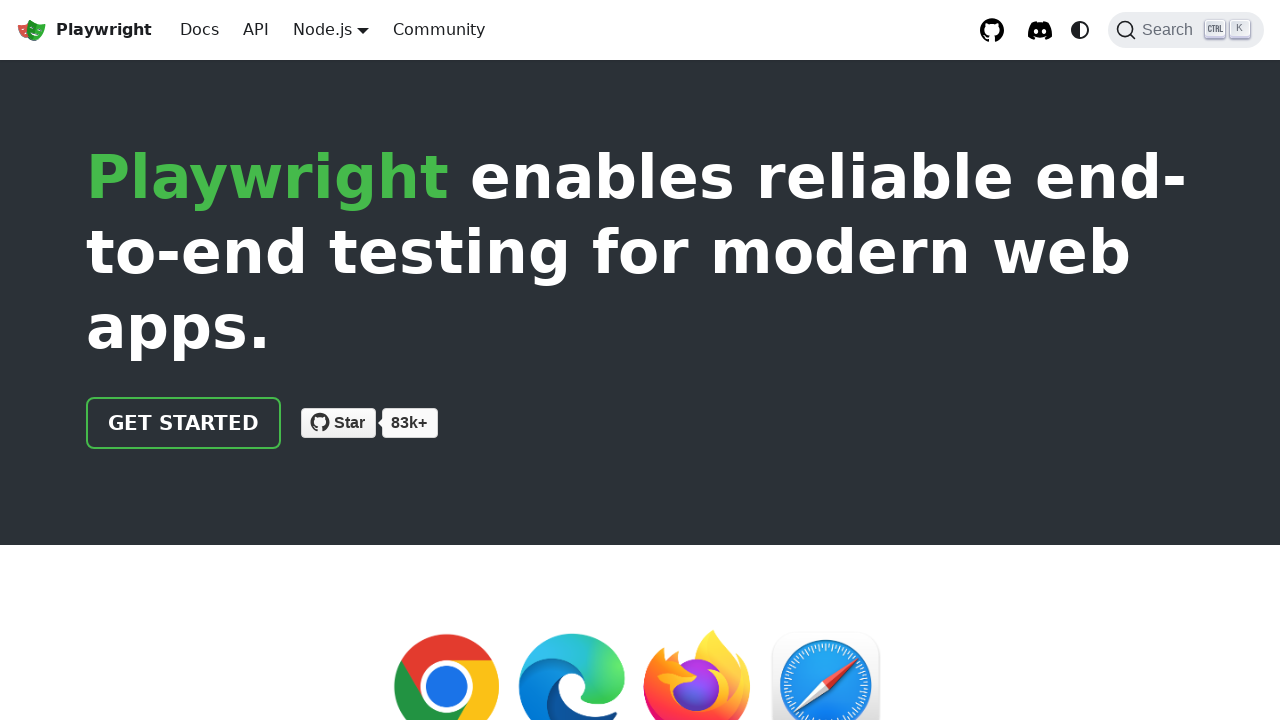

Located 'Get Started' link
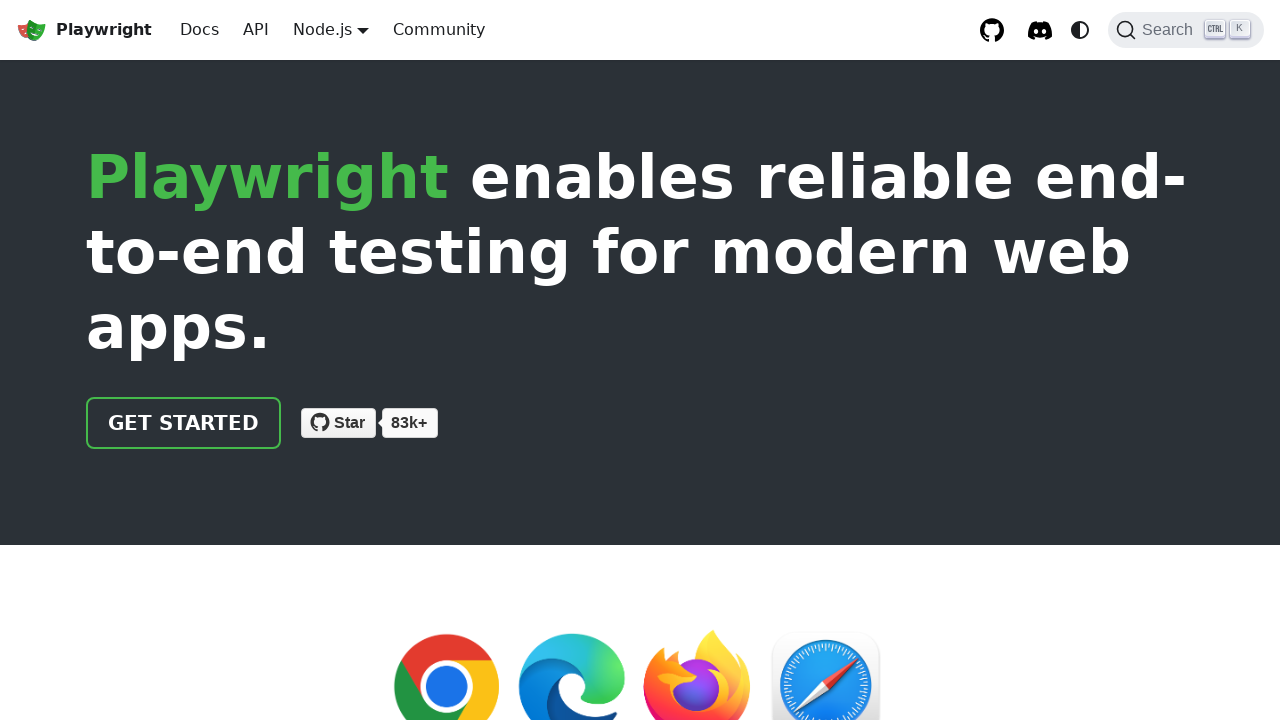

Verified 'Get Started' link has correct href attribute '/docs/intro'
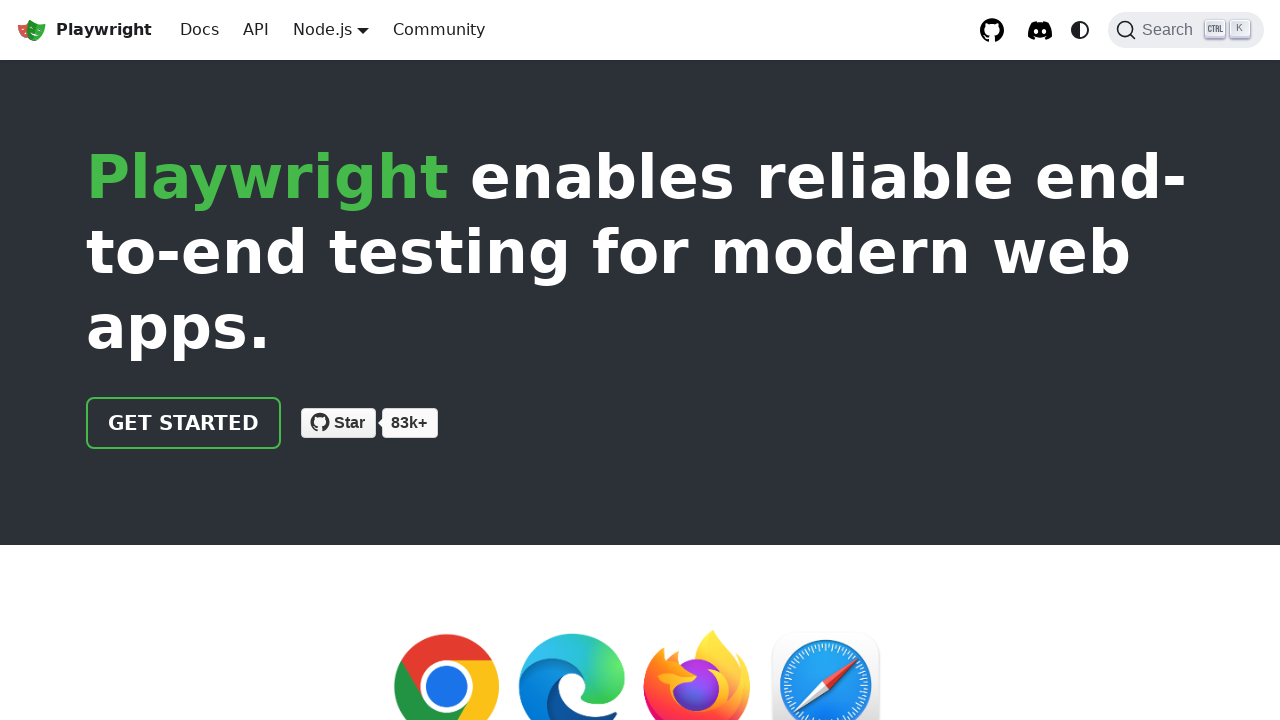

Clicked 'Get Started' link at (184, 423) on internal:role=link[name="Get Started"i]
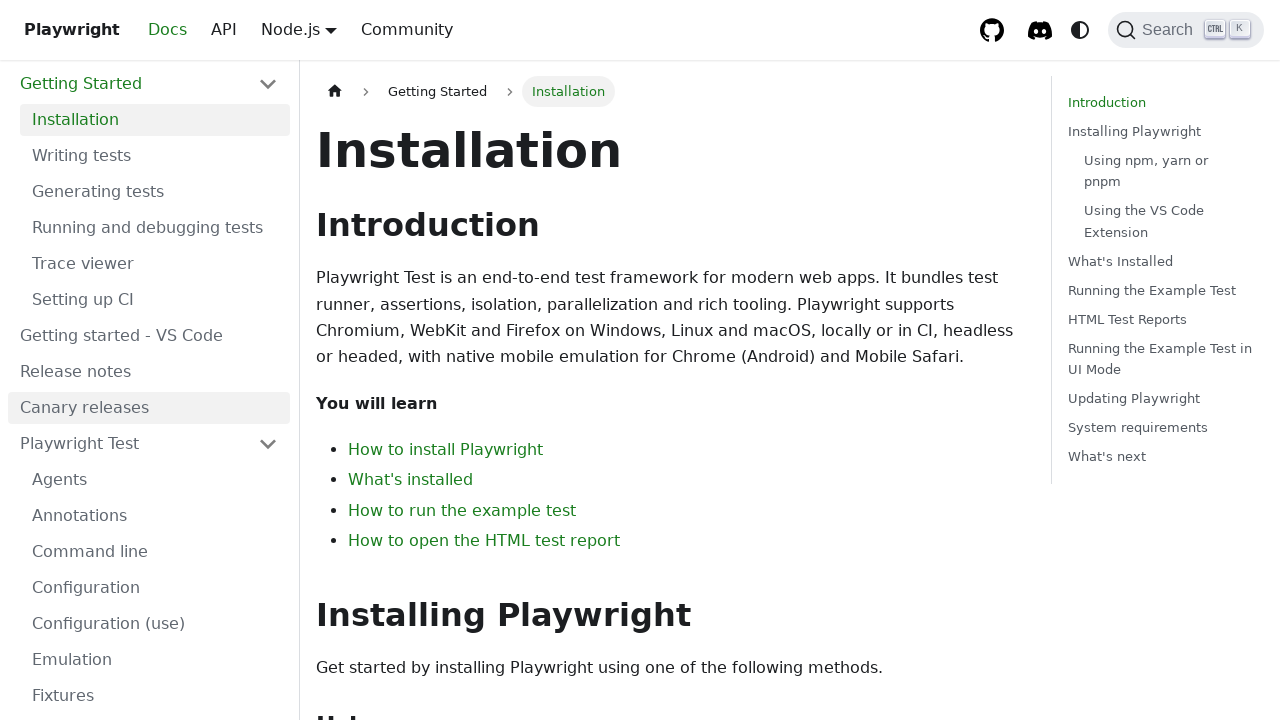

Verified 'Installation' heading is visible on the page
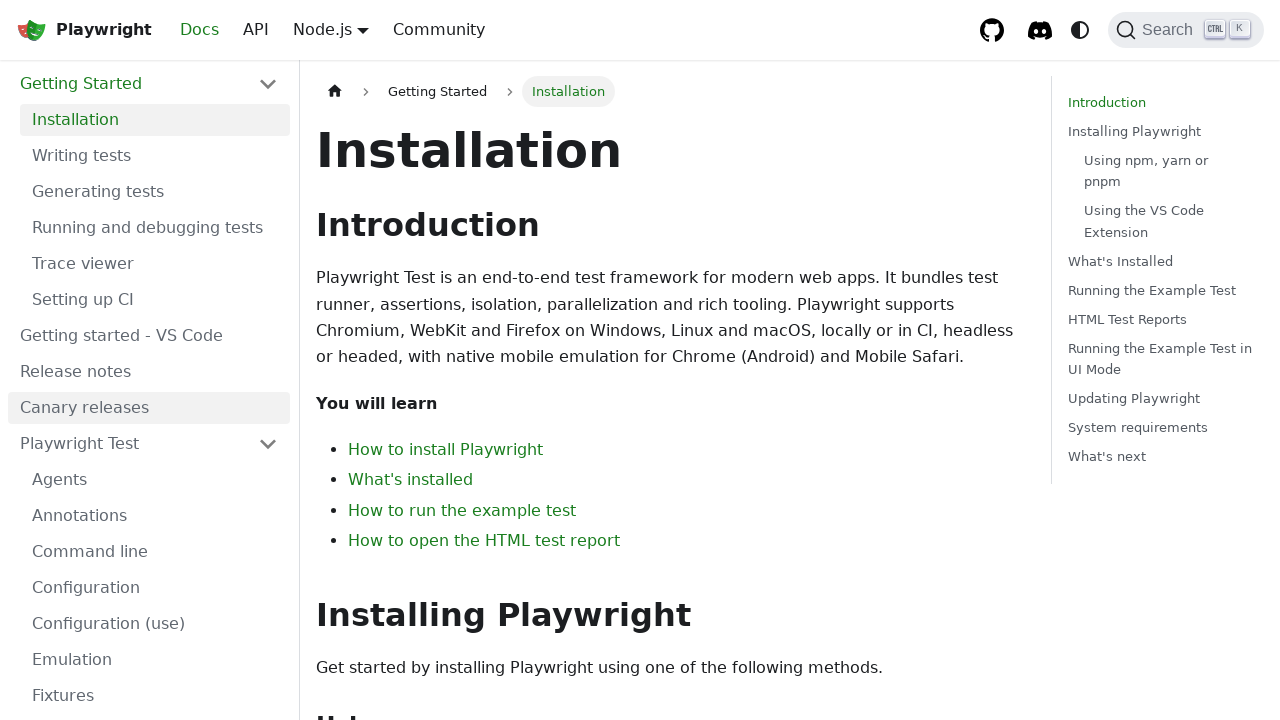

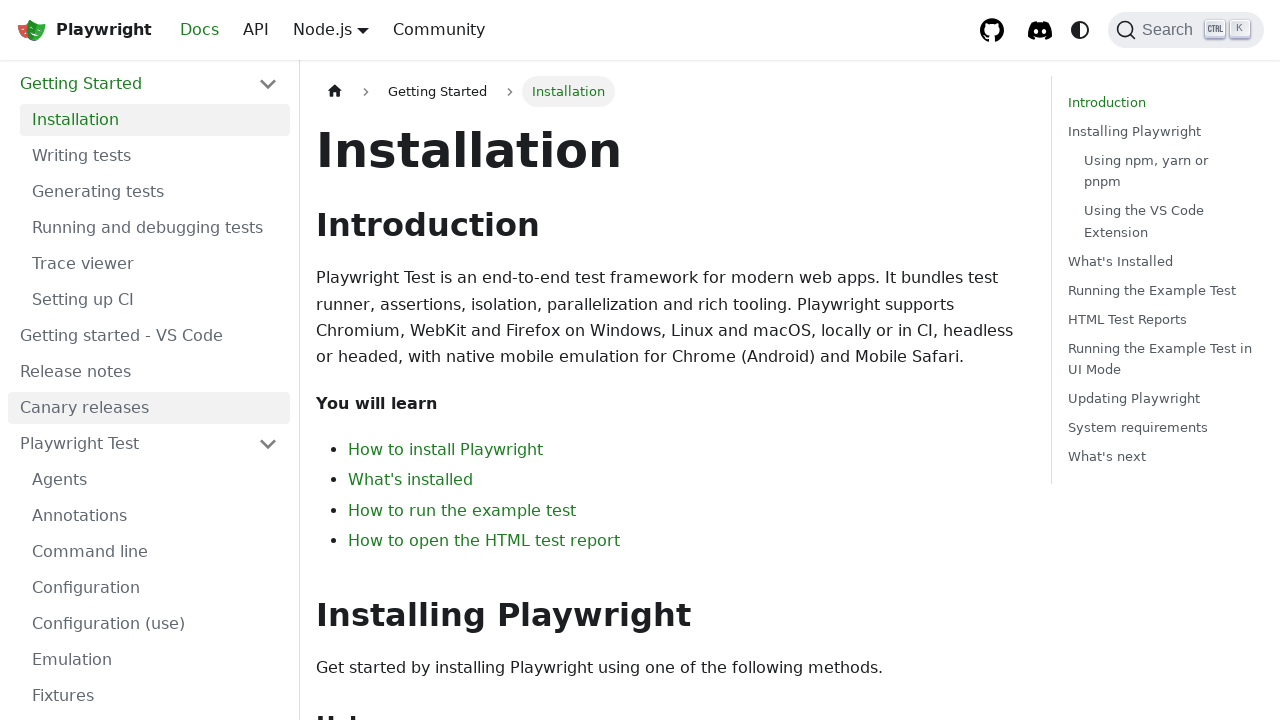